Tests that a 4-digit zip code is rejected with an error message

Starting URL: https://sharelane.com/cgi-bin/register.py

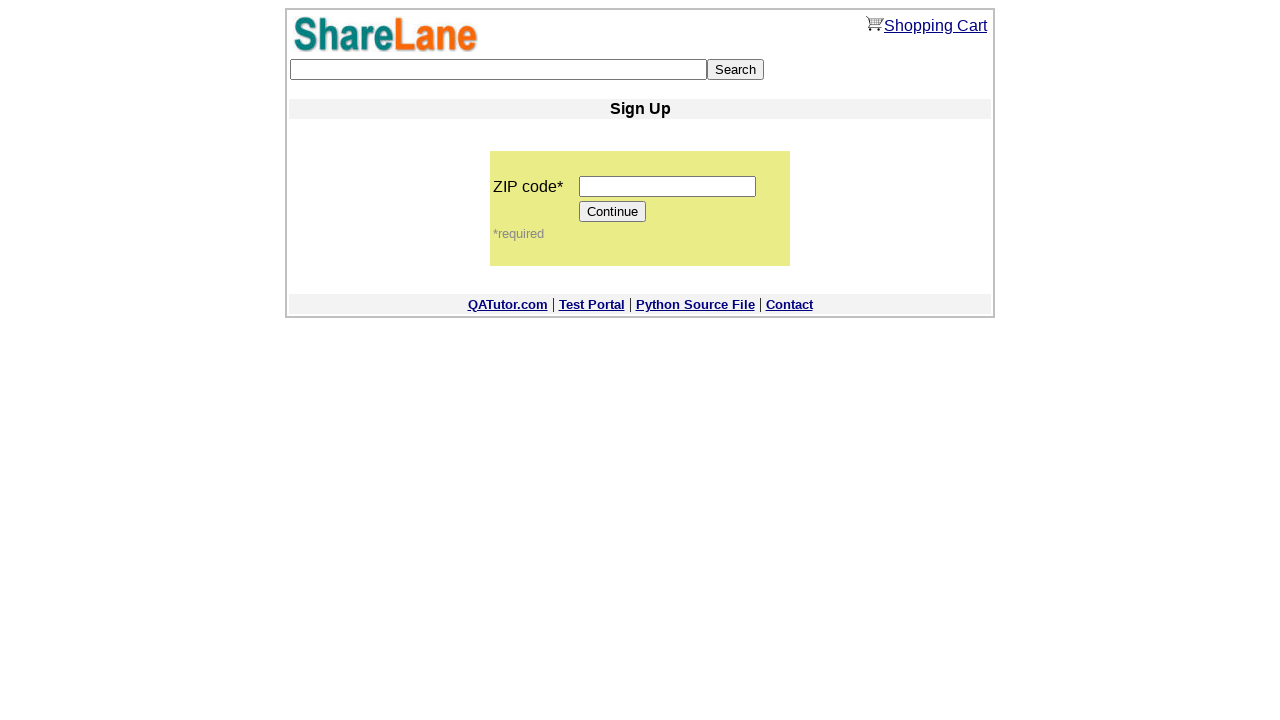

Filled zip code field with 4-digit value '1234' on input[name='zip_code']
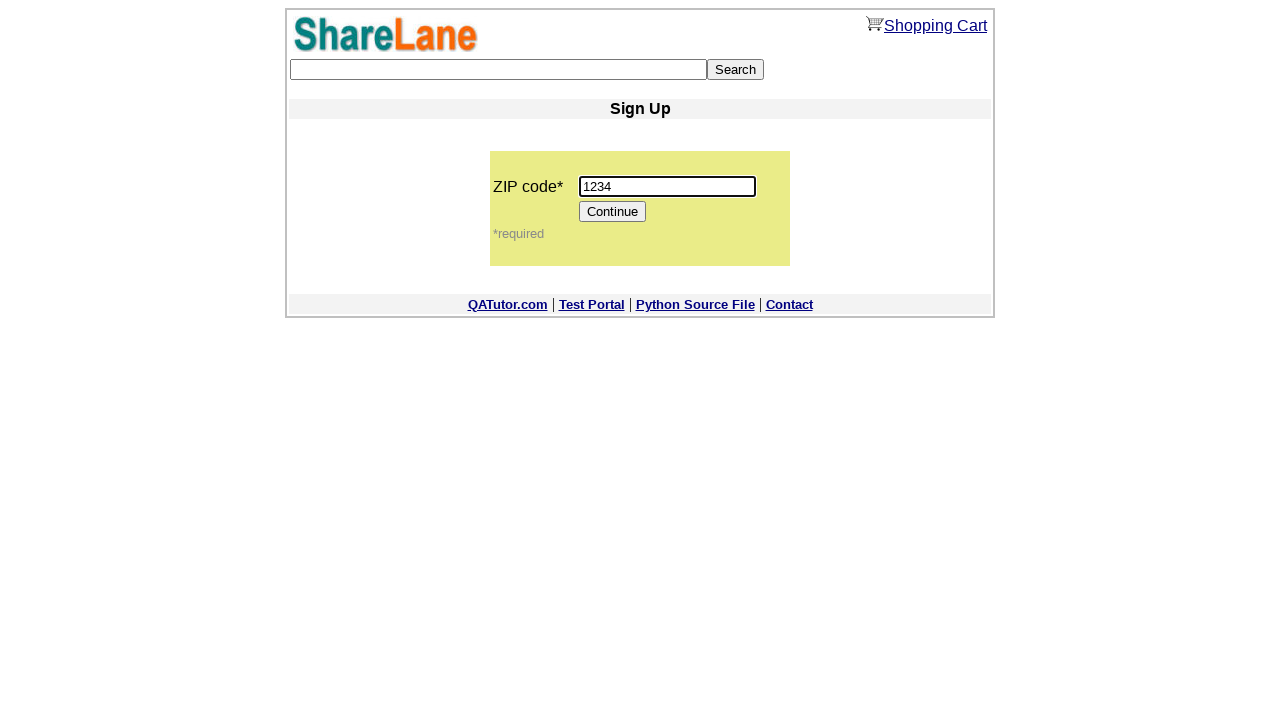

Clicked Continue button to submit 4-digit zip code at (613, 212) on input[value='Continue']
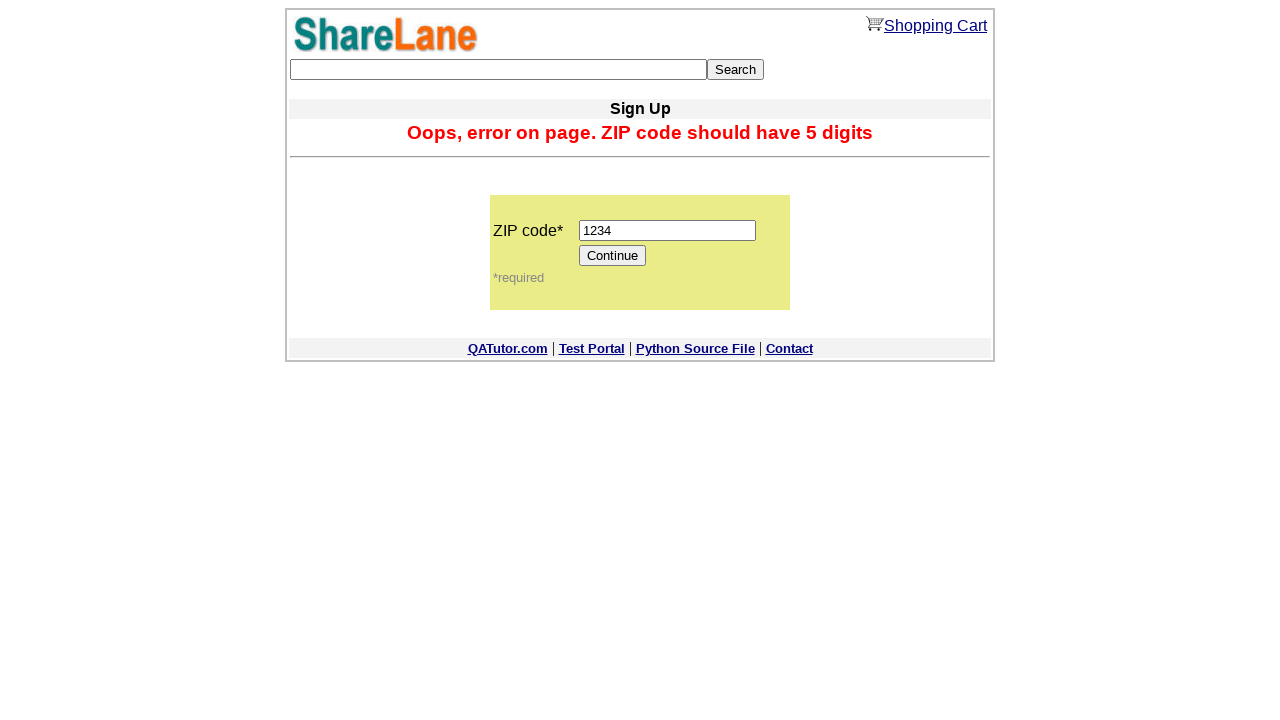

Error message appeared confirming 4-digit zip code was rejected
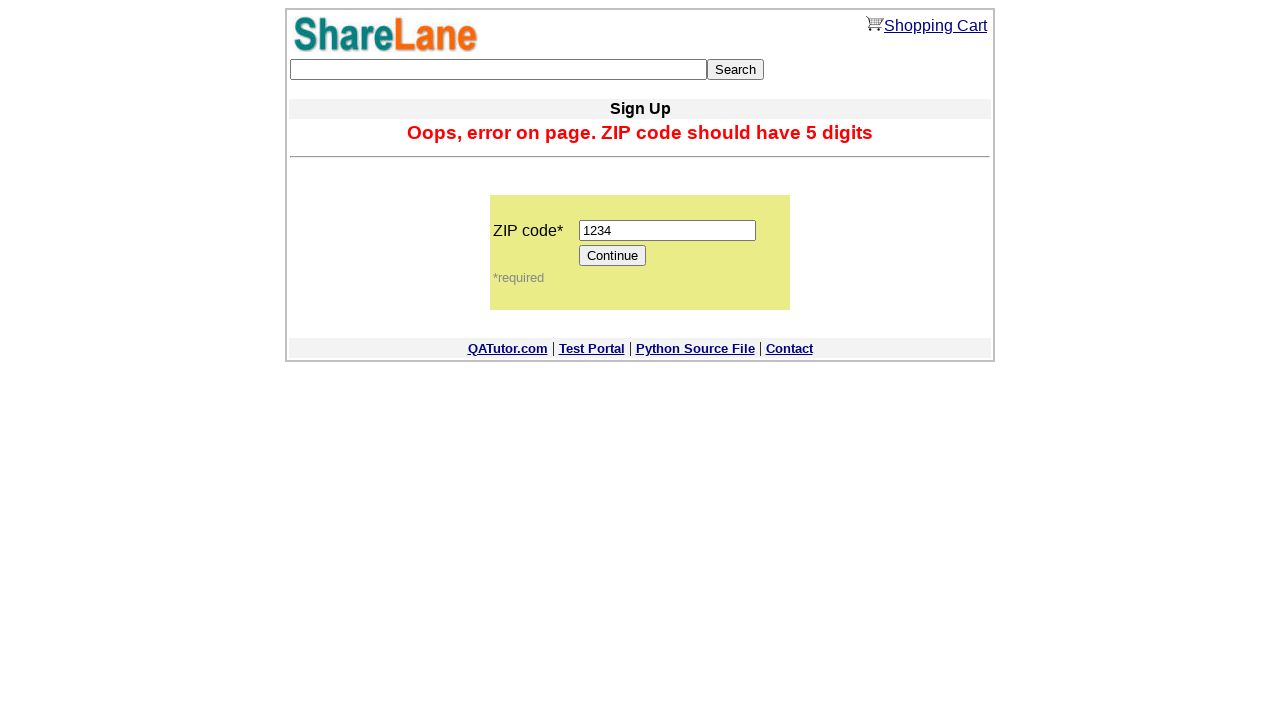

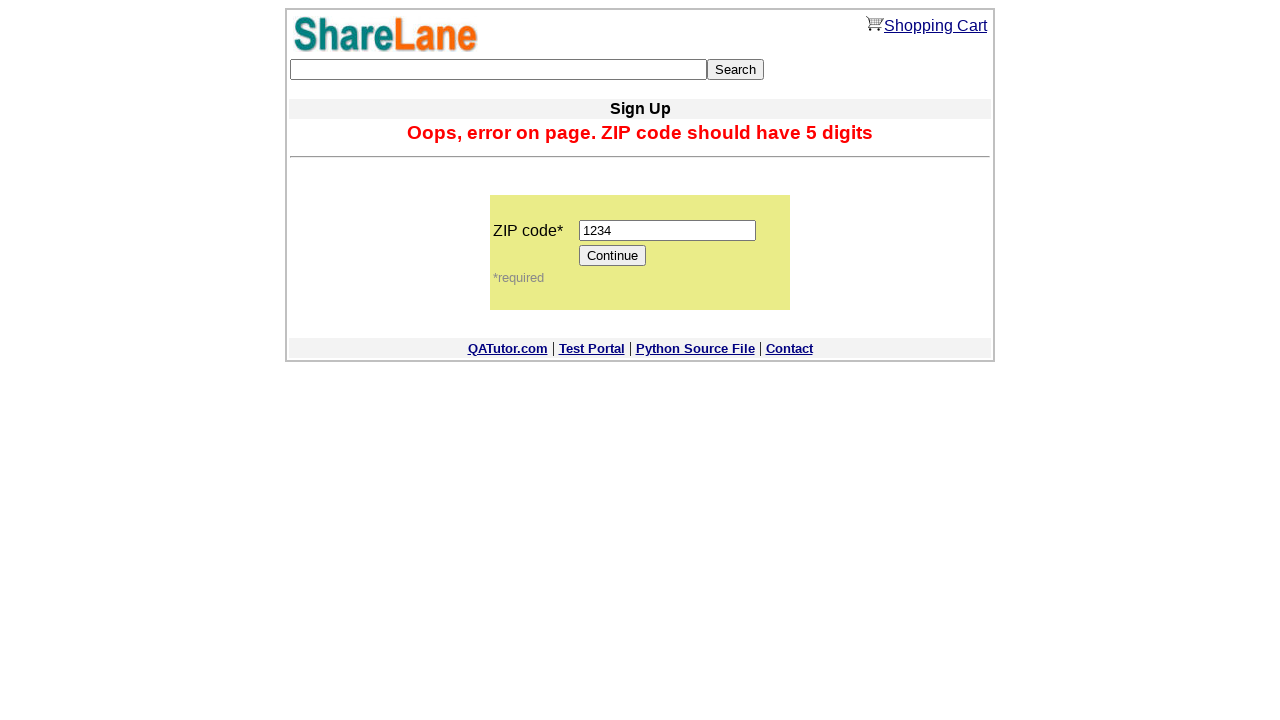